Tests a note-taking application by filling in a note title and content fields, then verifies the values were entered correctly

Starting URL: https://pt.anotepad.com

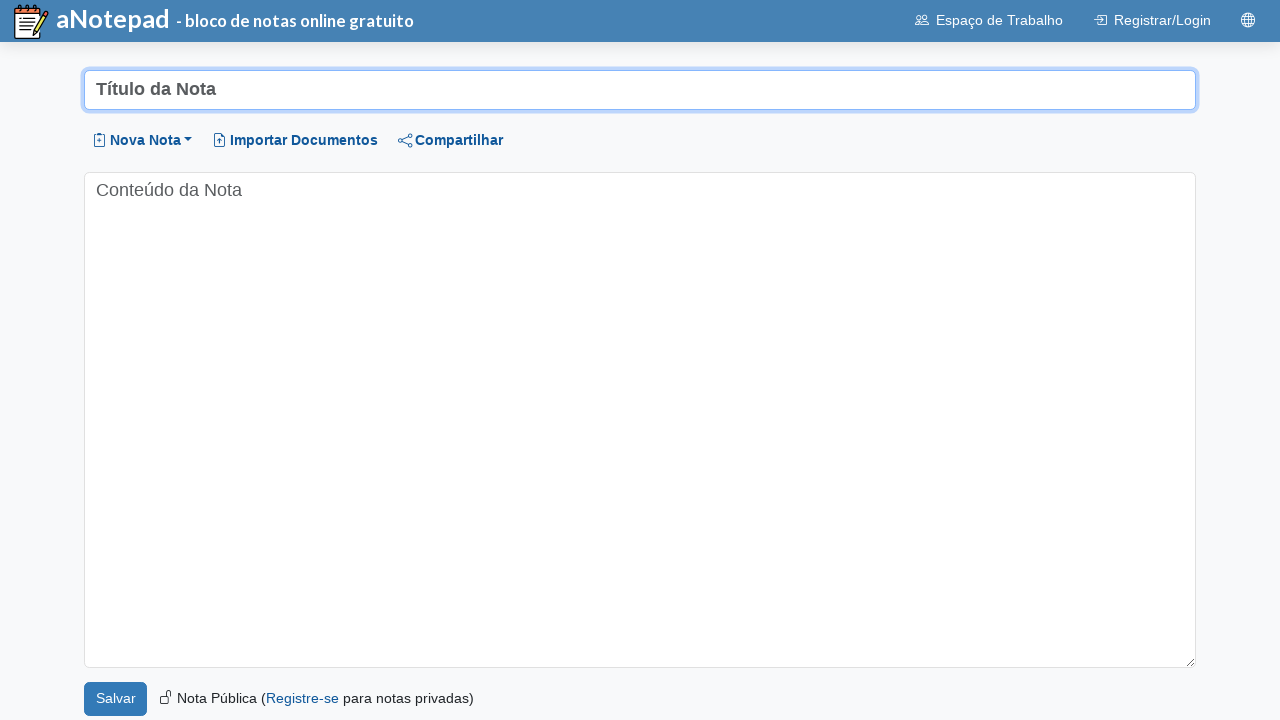

Filled note title field with 'Entrega trabalho TEST DAS 2024' on internal:attr=[placeholder="Título da Nota"i]
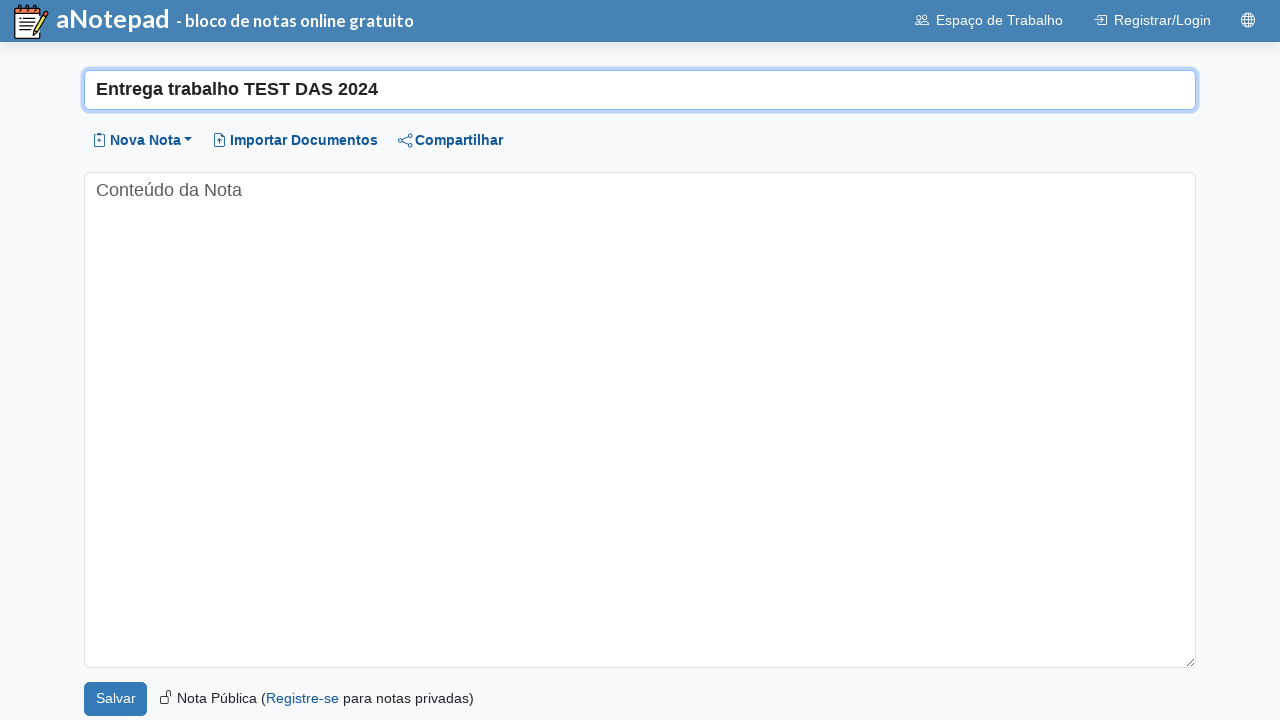

Filled note content field with 'Nome: Jean\nMatrícula: 202400184590' on internal:attr=[placeholder="Conteúdo da Nota"i]
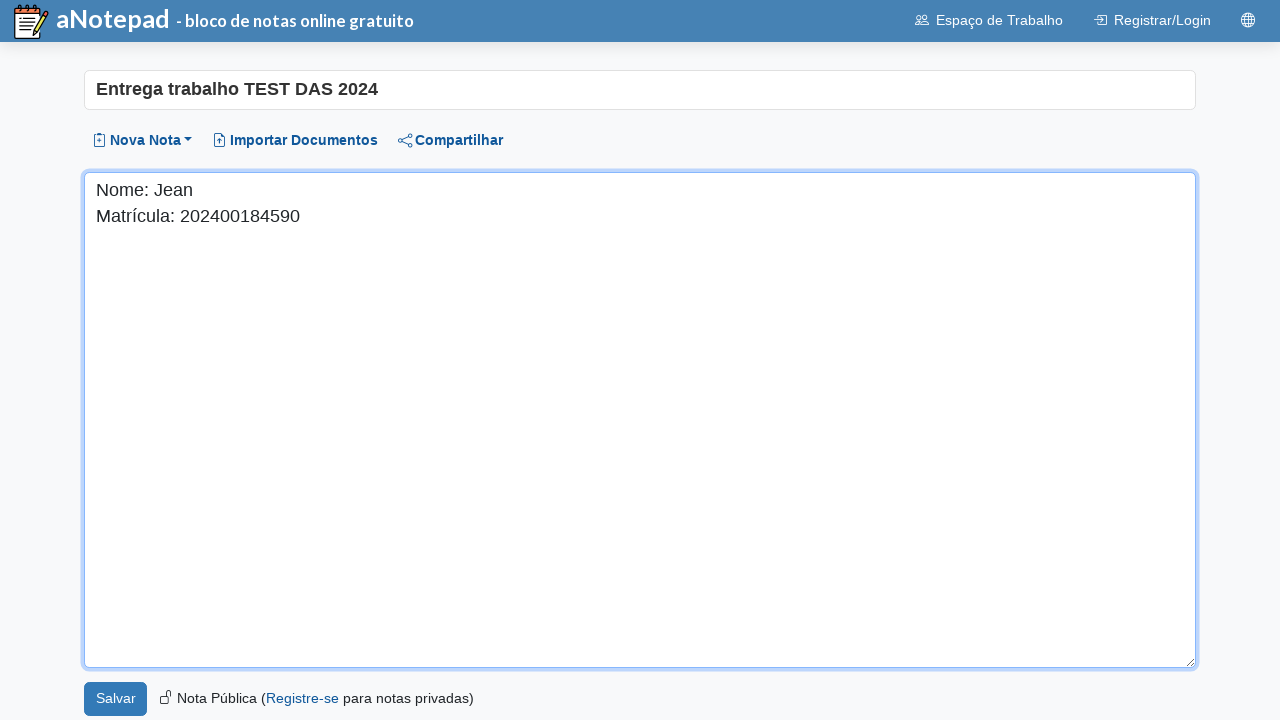

Retrieved note title value from input field
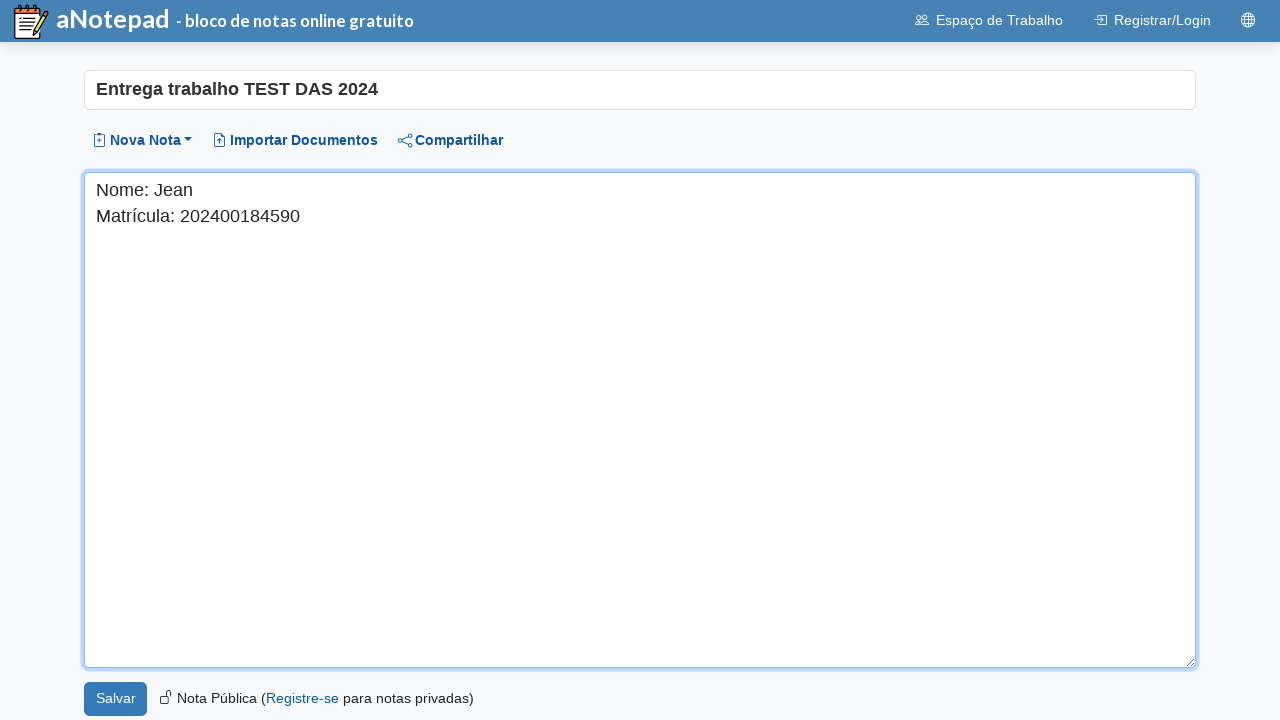

Retrieved note content value from input field
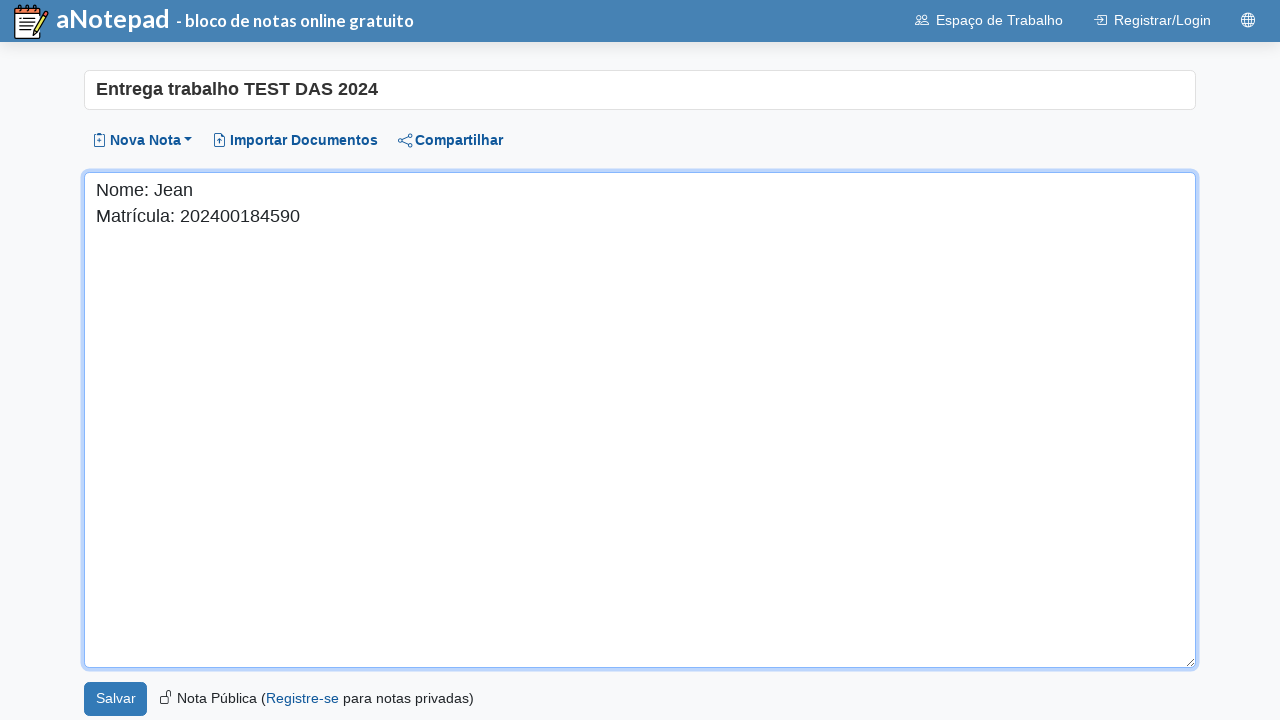

Assertion passed: note title matches expected value
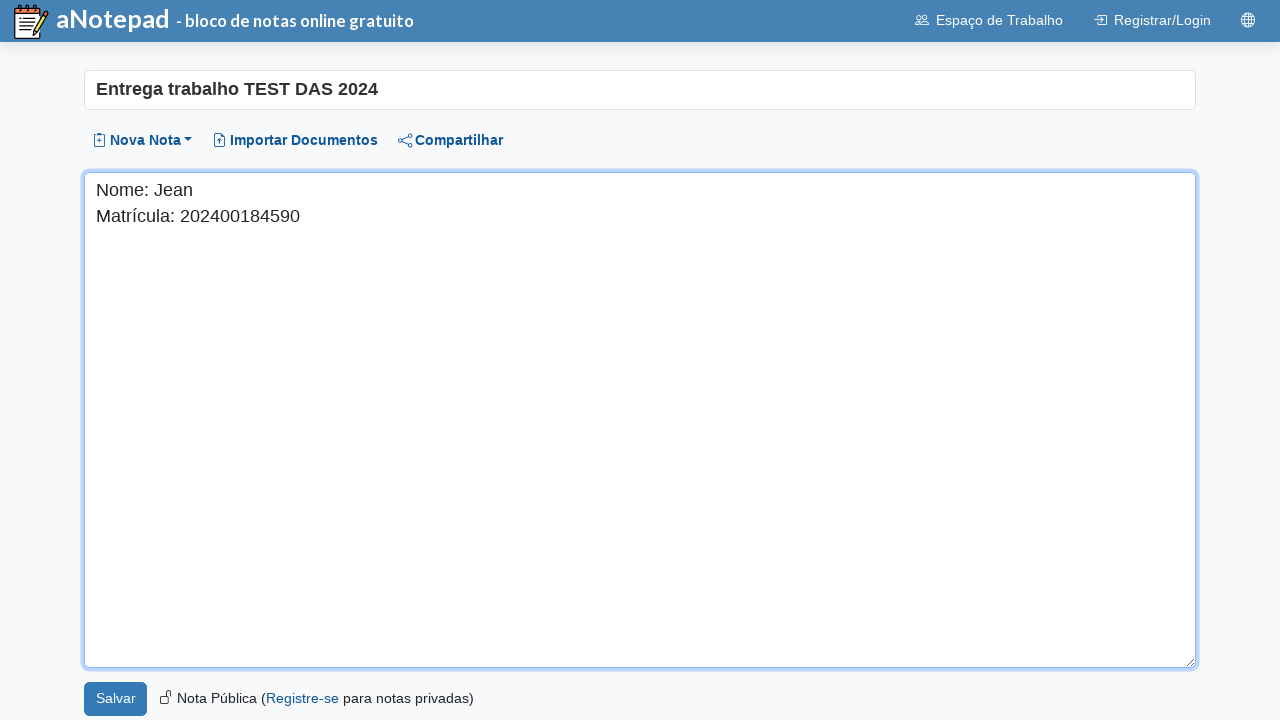

Assertion passed: note content matches expected value
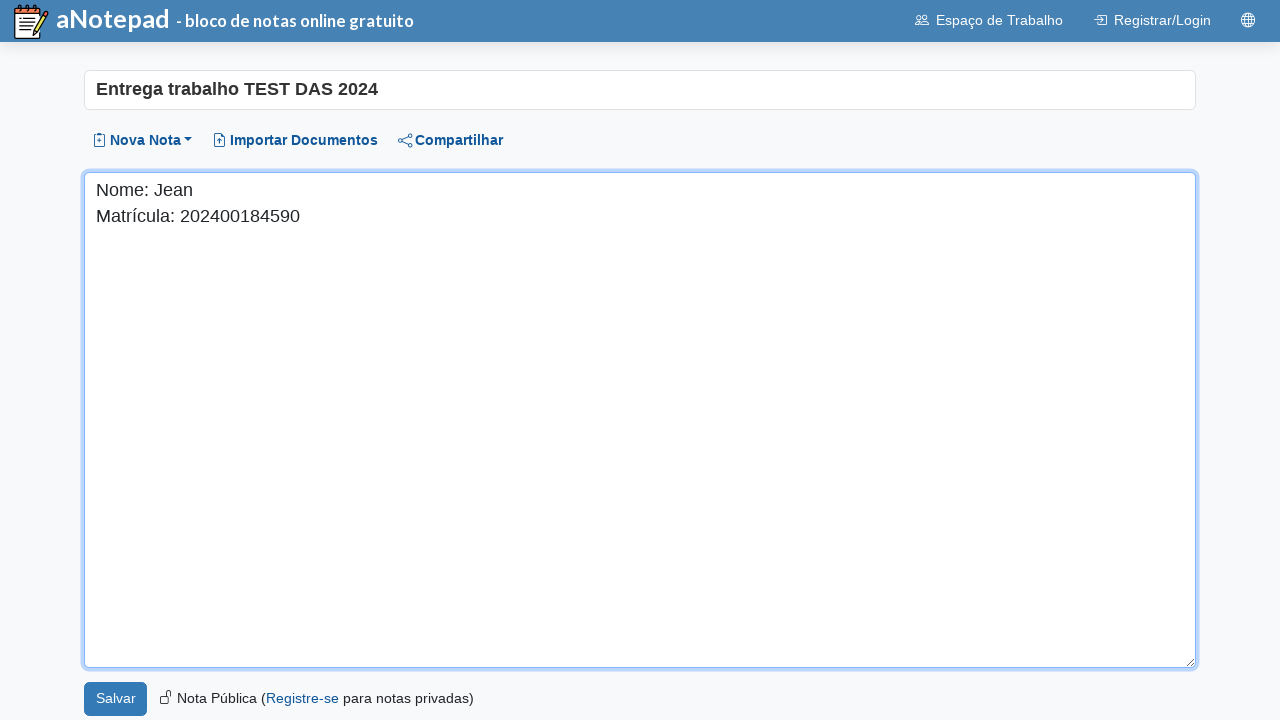

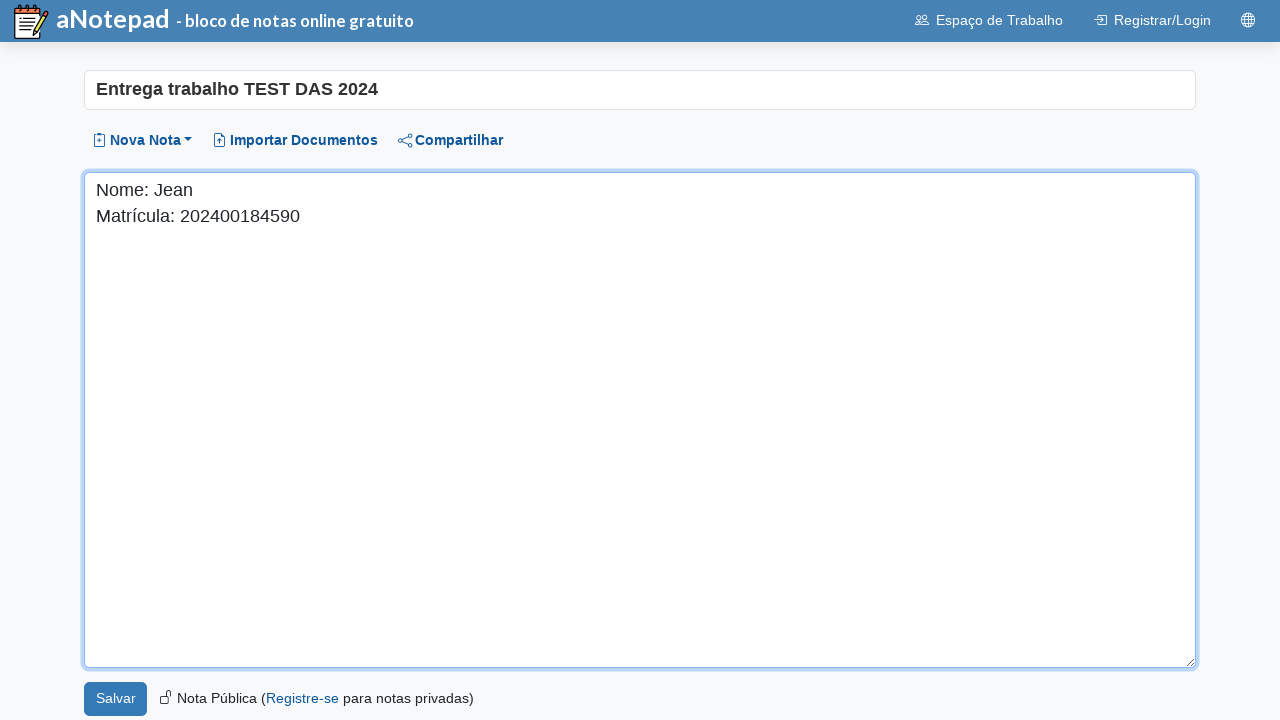